Tests a table row lookup function by navigating to a sortable table page and verifying that rows can be retrieved by email address. The test clicks through to the sortable table and validates table data for multiple email addresses.

Starting URL: https://anatoly-karpovich.github.io/test-automation-sandbox/

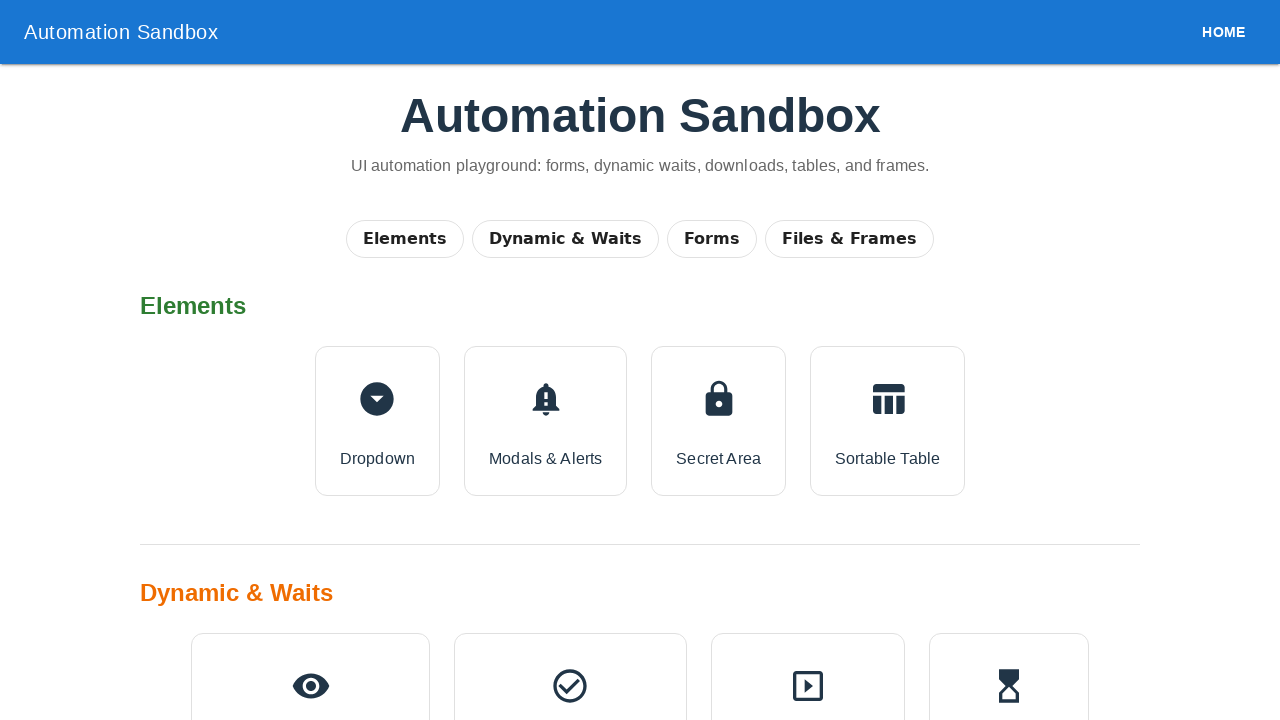

Clicked on Sortable Table link at (888, 421) on internal:role=link[name="Sortable Table"i]
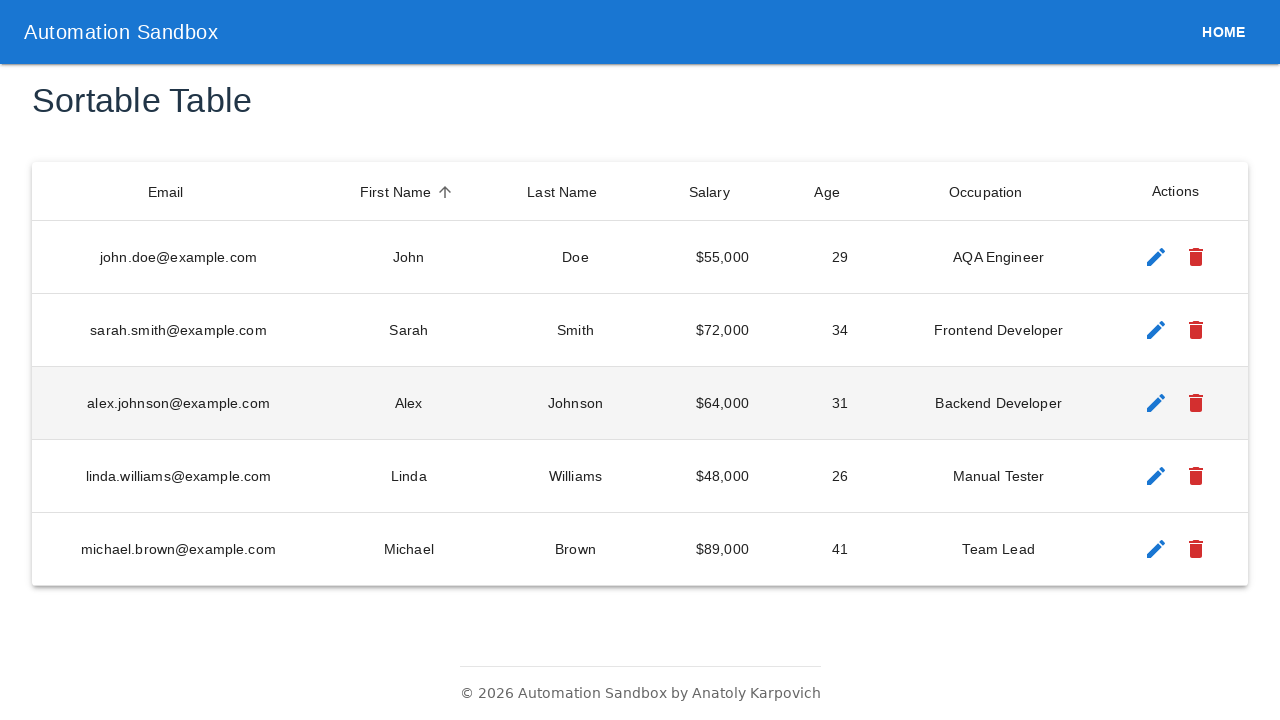

Sortable table loaded and became visible
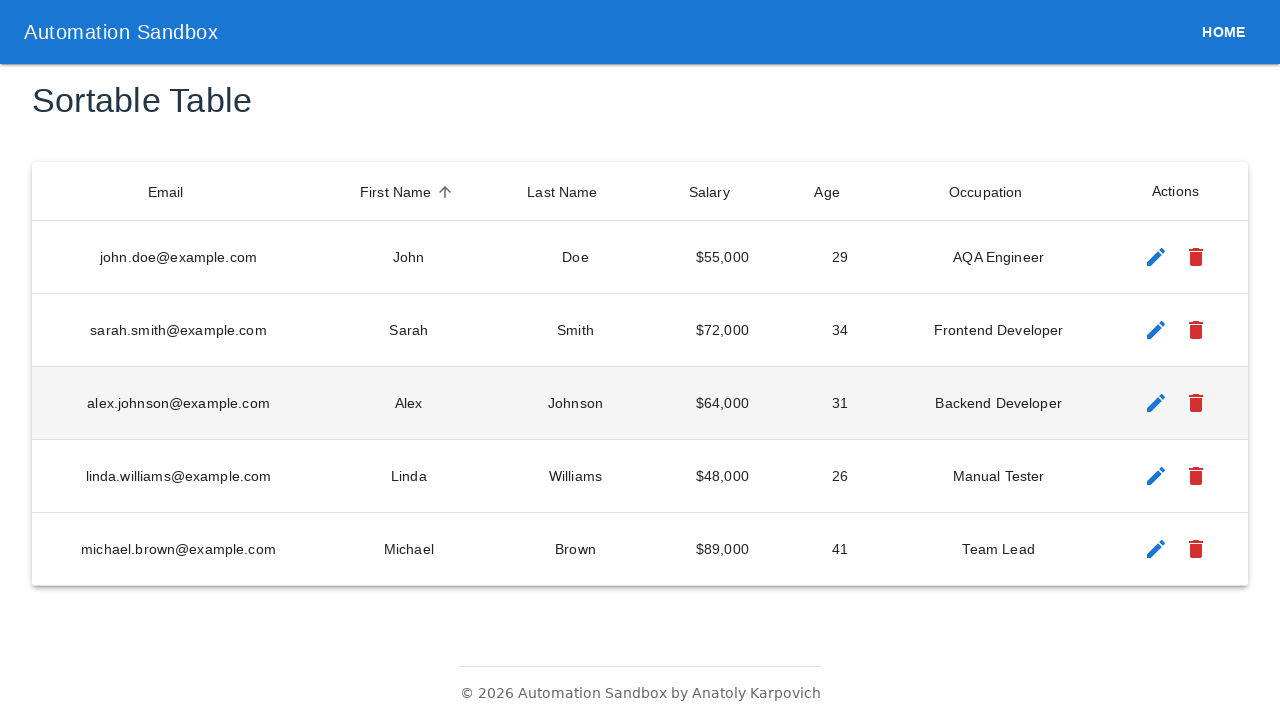

Retrieved table row for email: john.doe@example.com
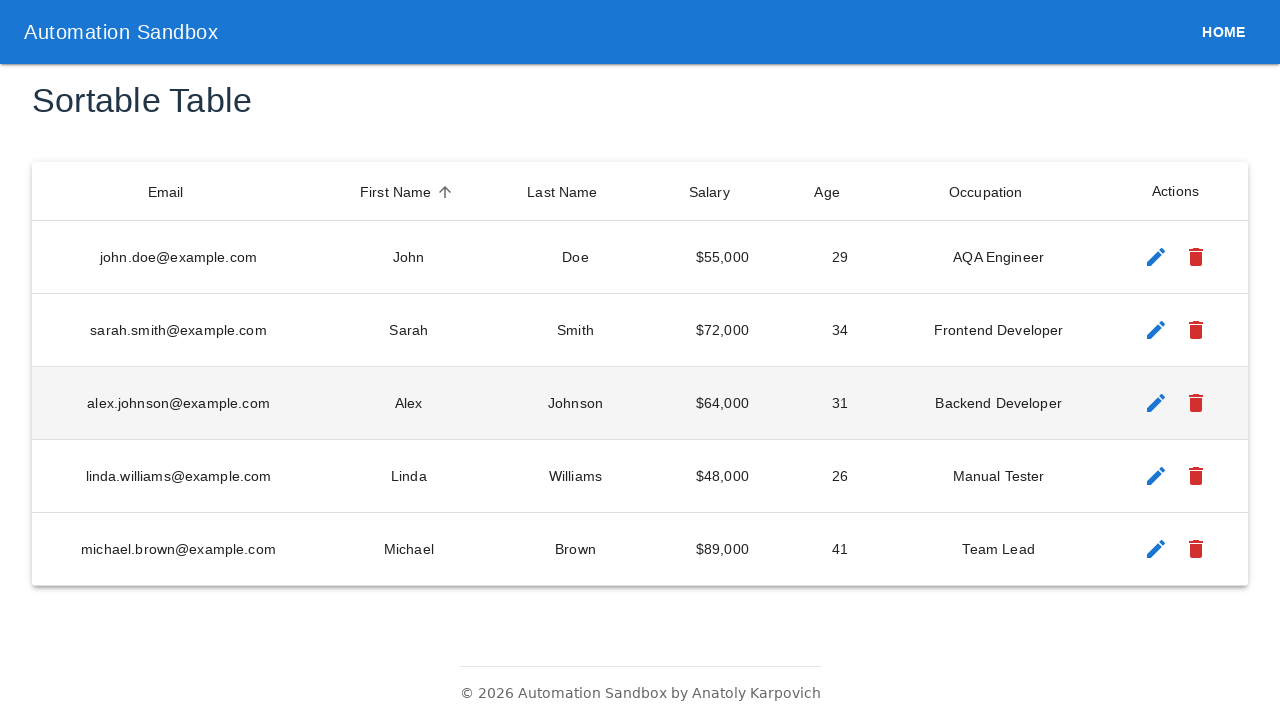

Verified row exists for john.doe@example.com
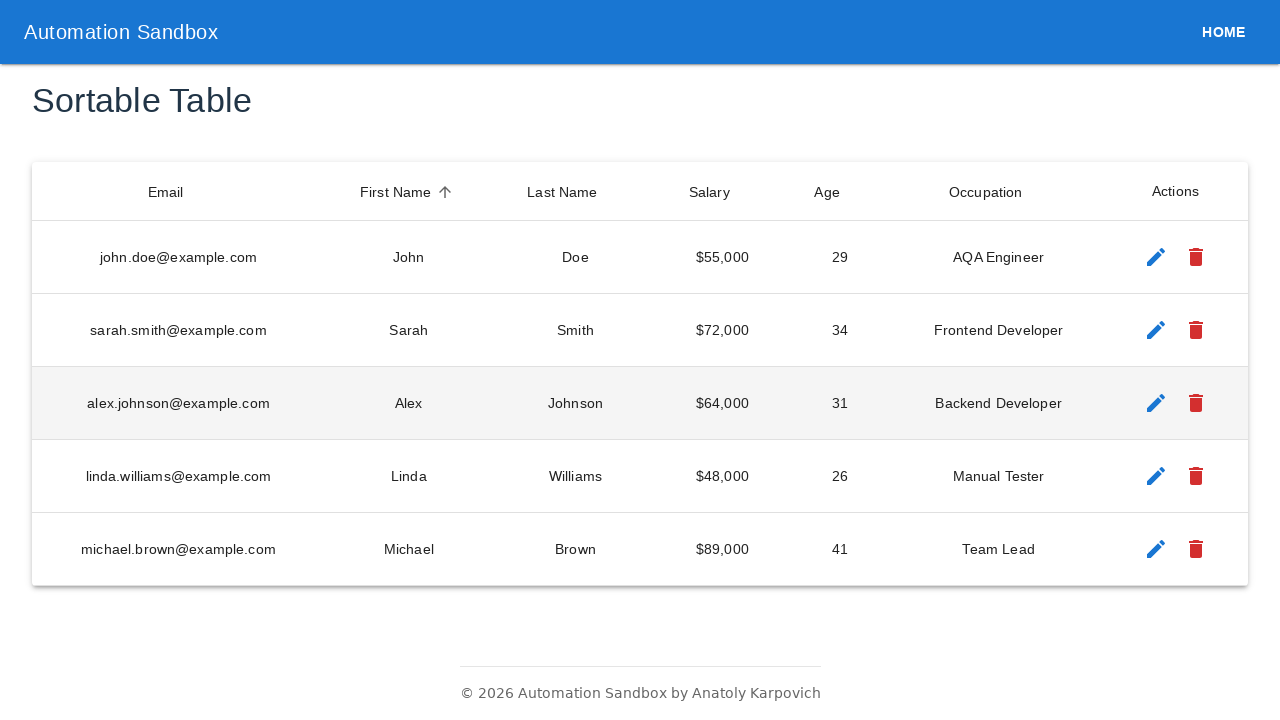

Verified email matches for john.doe@example.com
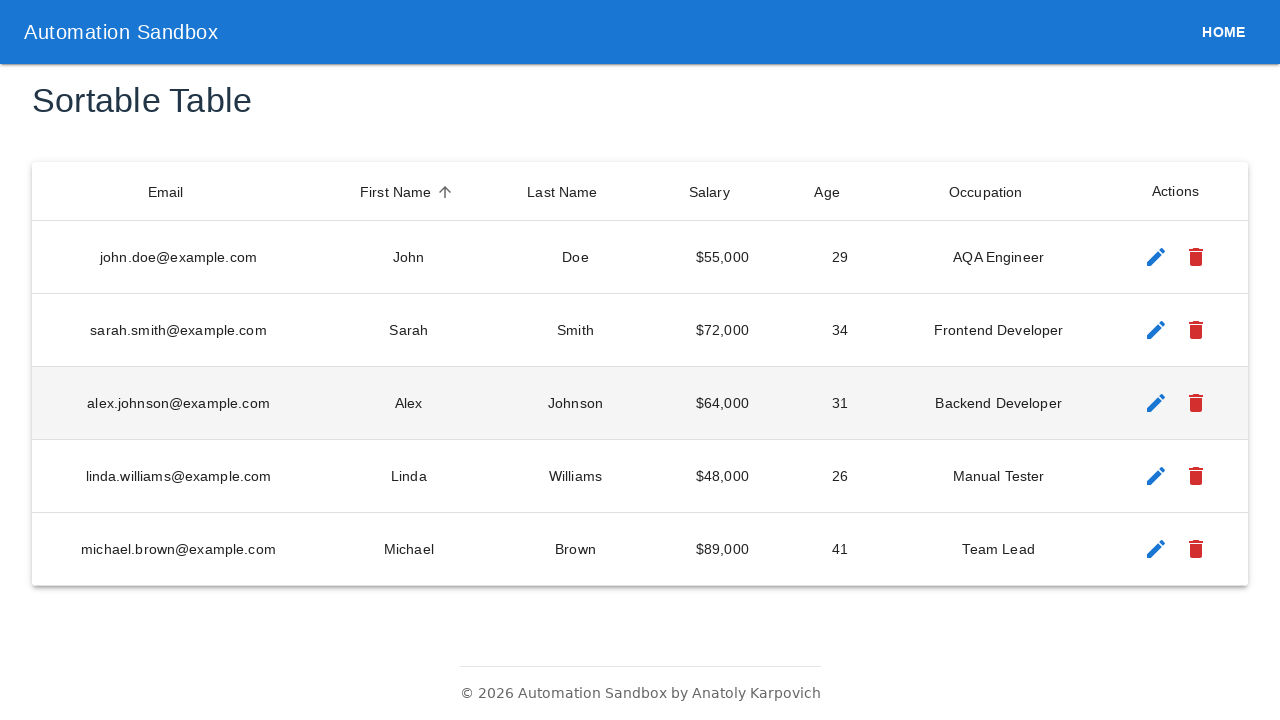

Retrieved table row for email: sarah.smith@example.com
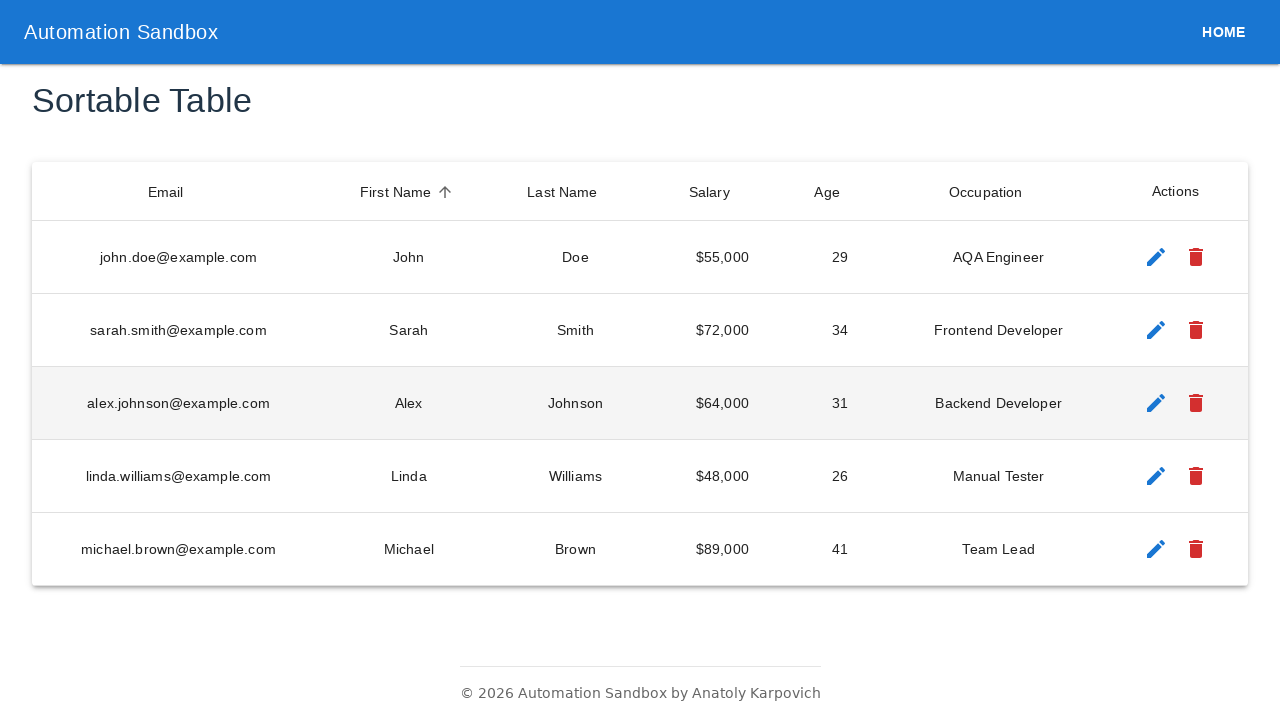

Verified row exists for sarah.smith@example.com
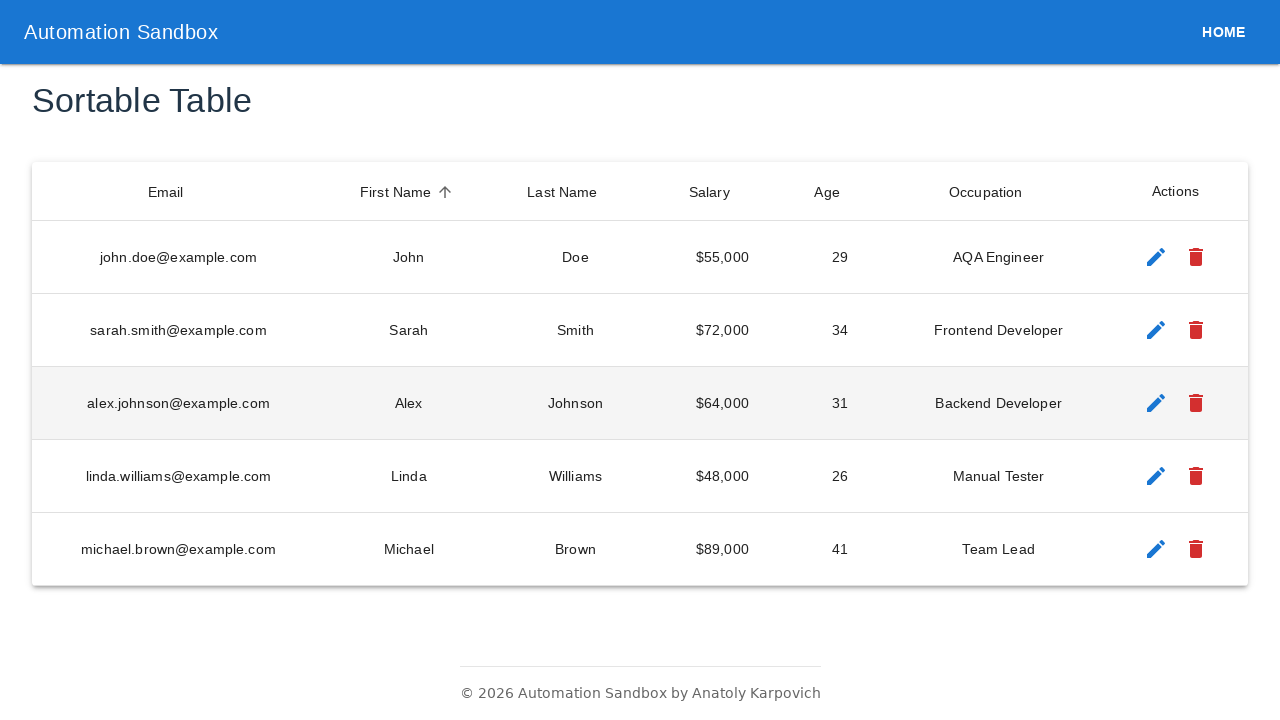

Verified email matches for sarah.smith@example.com
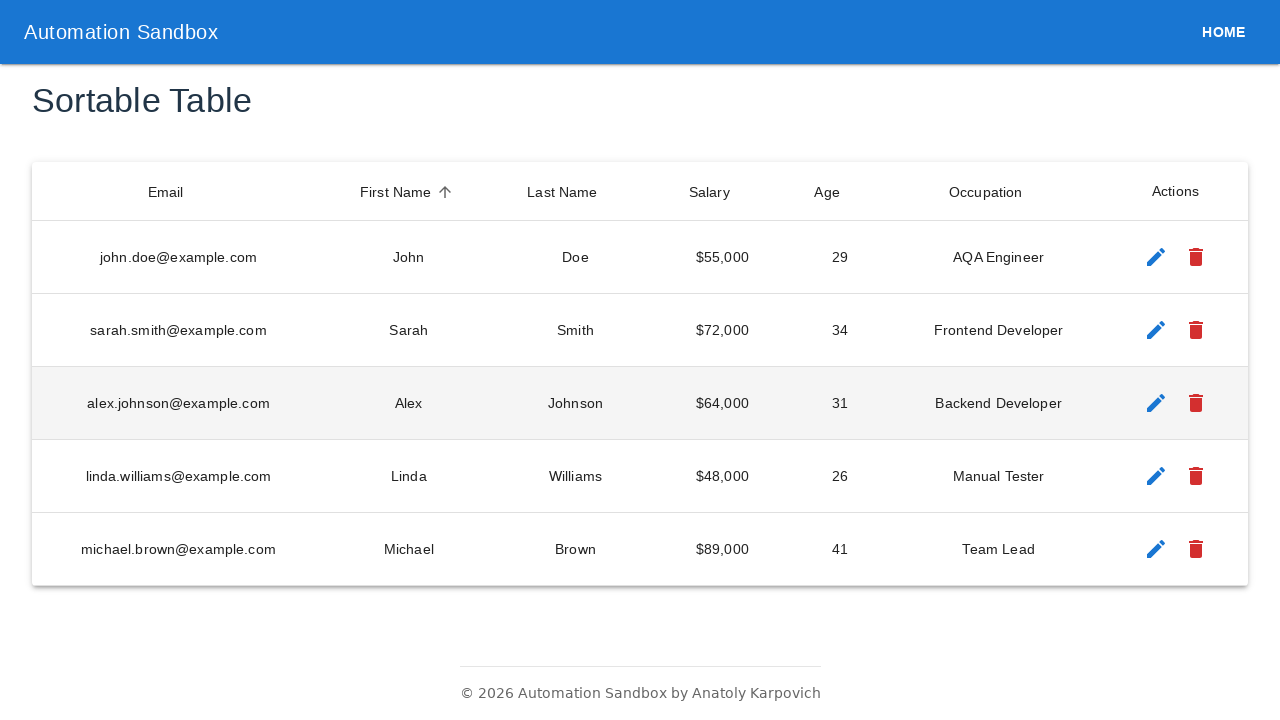

Retrieved table row for email: alex.johnson@example.com
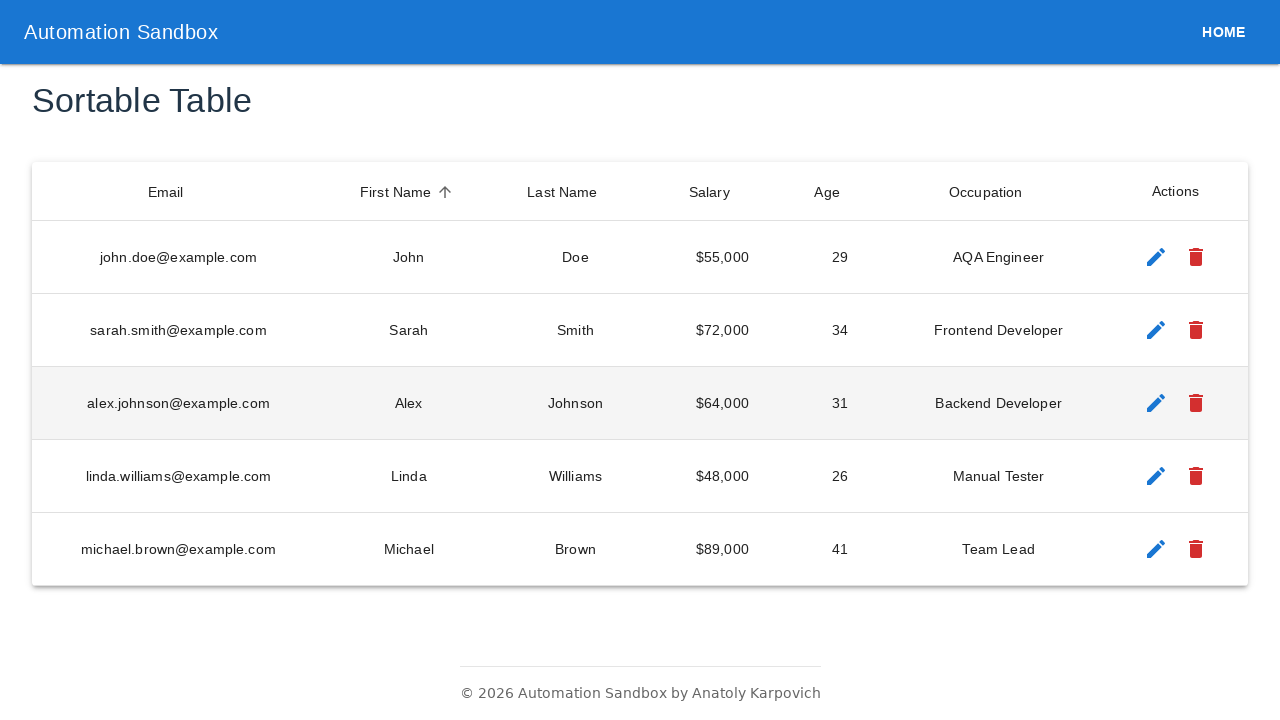

Verified row exists for alex.johnson@example.com
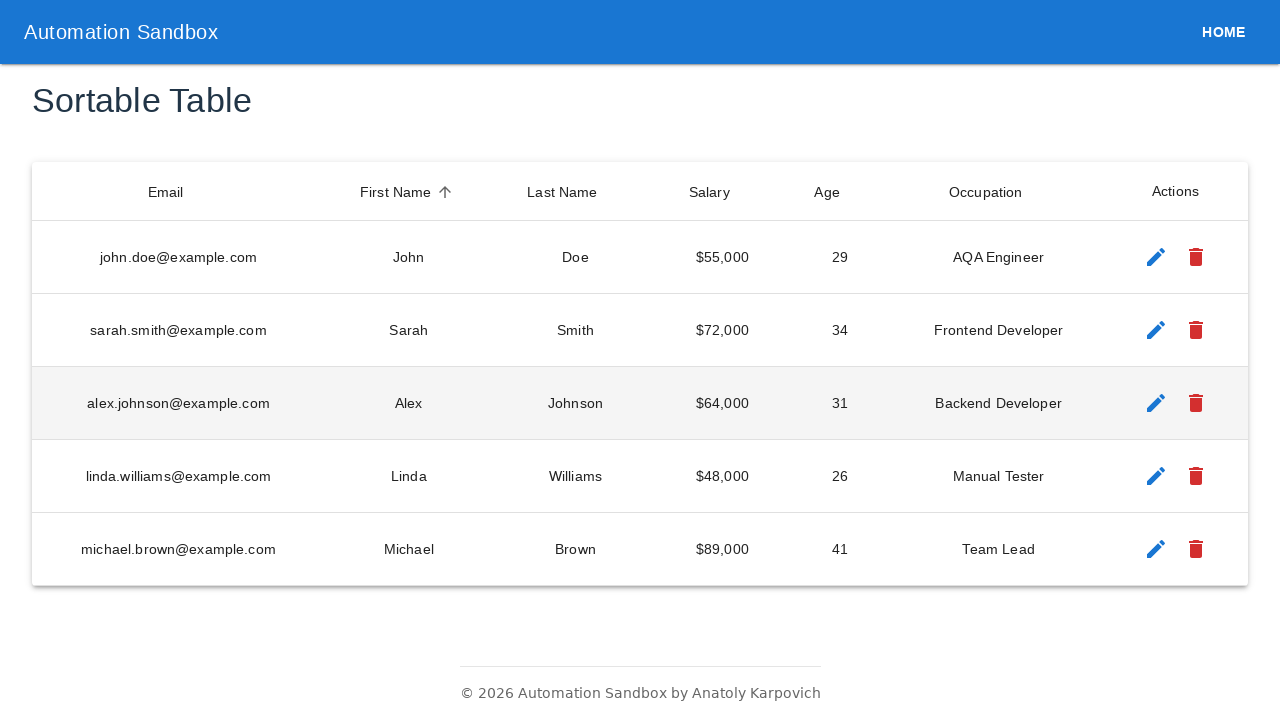

Verified email matches for alex.johnson@example.com
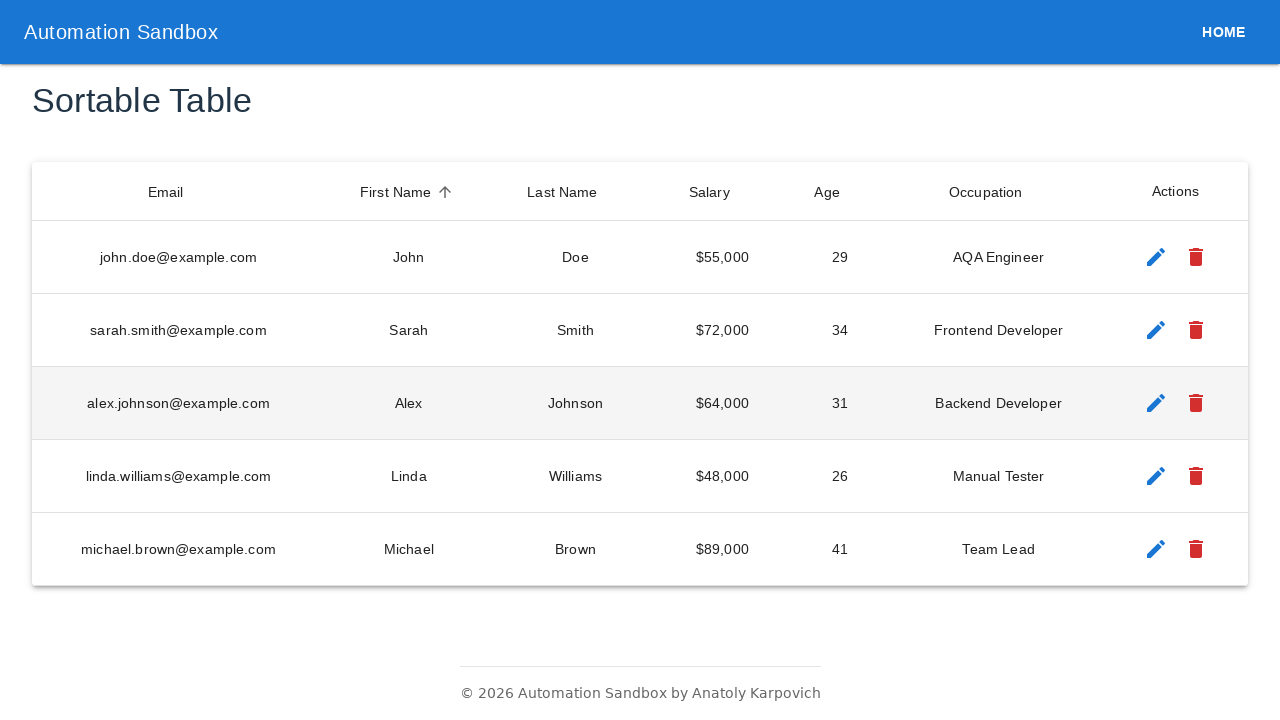

Retrieved table row for email: linda.williams@example.com
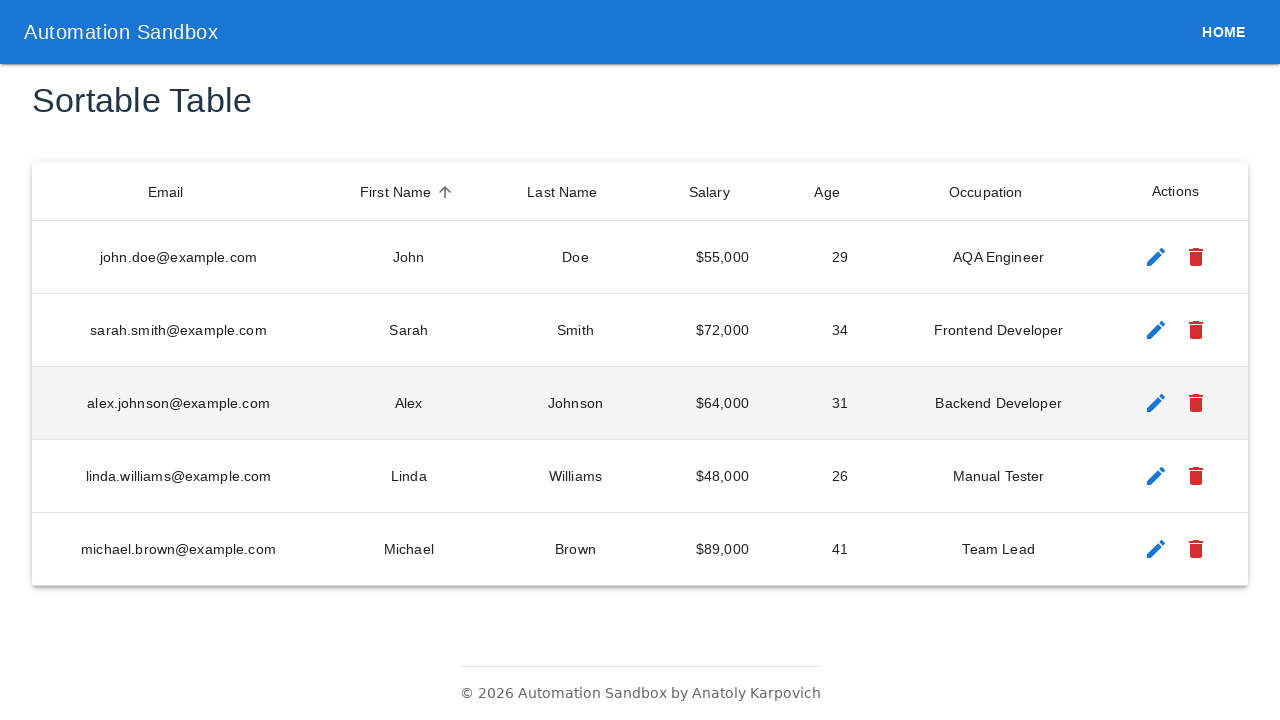

Verified row exists for linda.williams@example.com
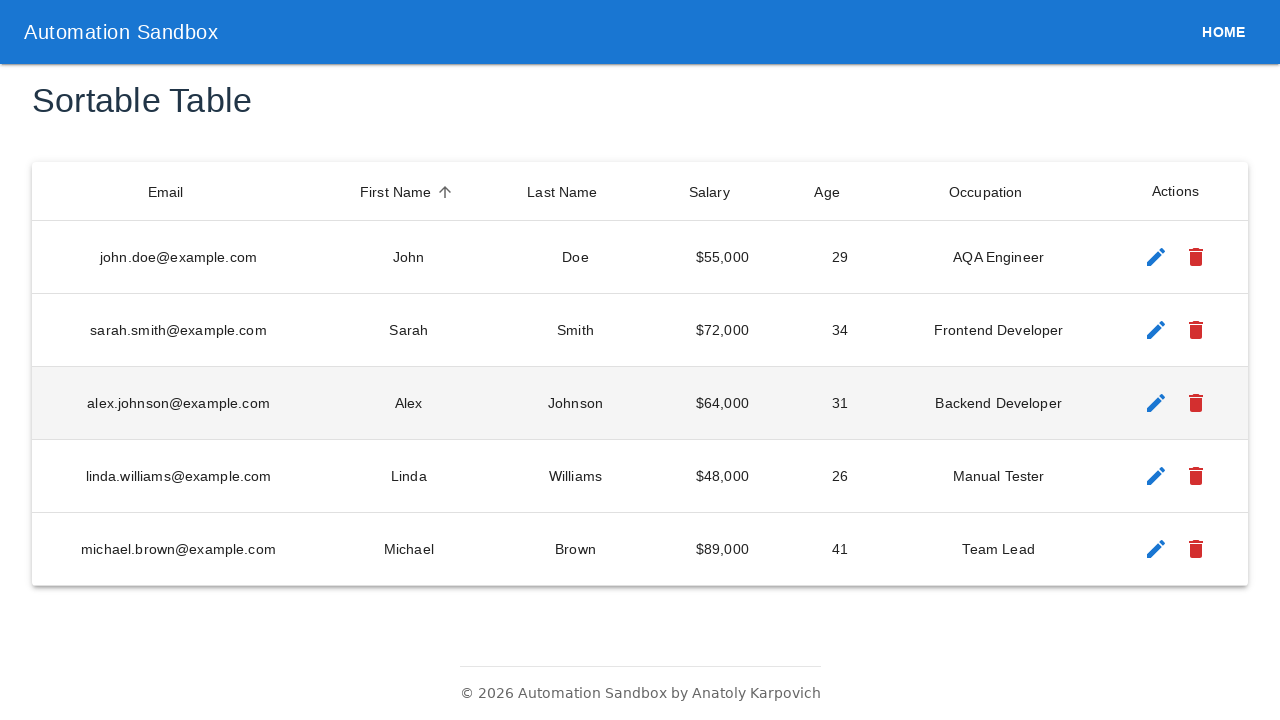

Verified email matches for linda.williams@example.com
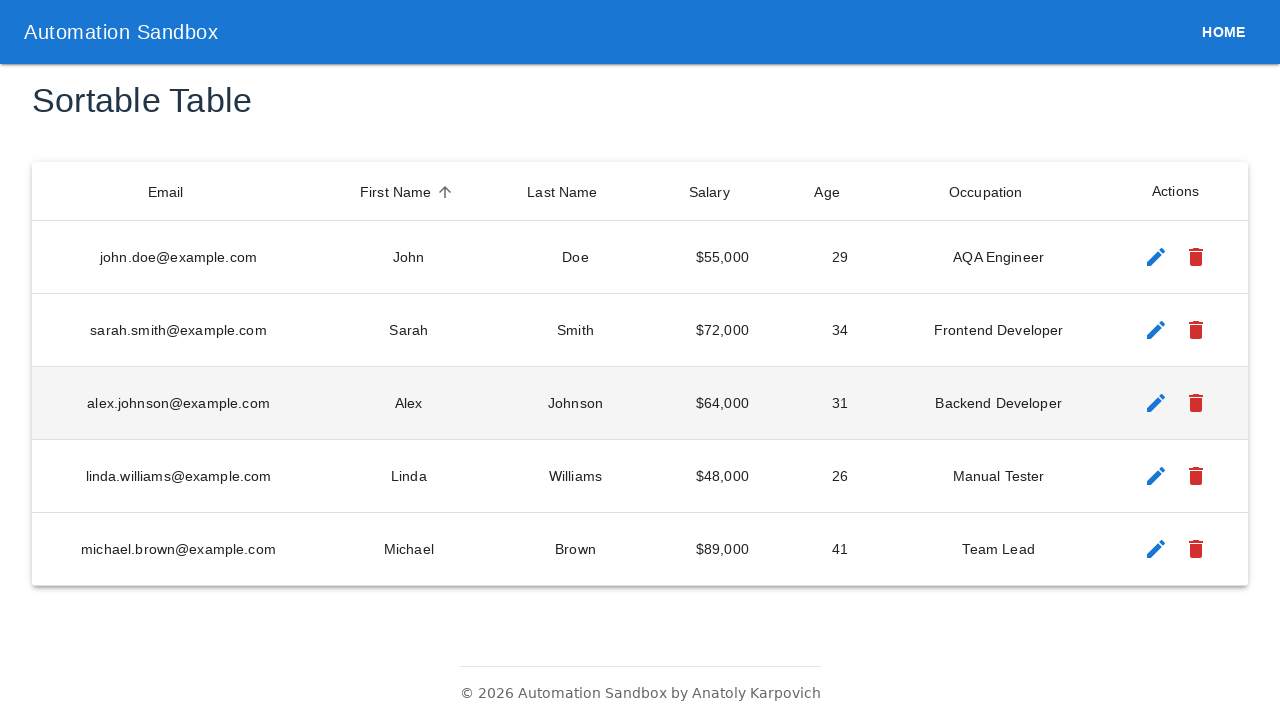

Retrieved table row for email: michael.brown@example.com
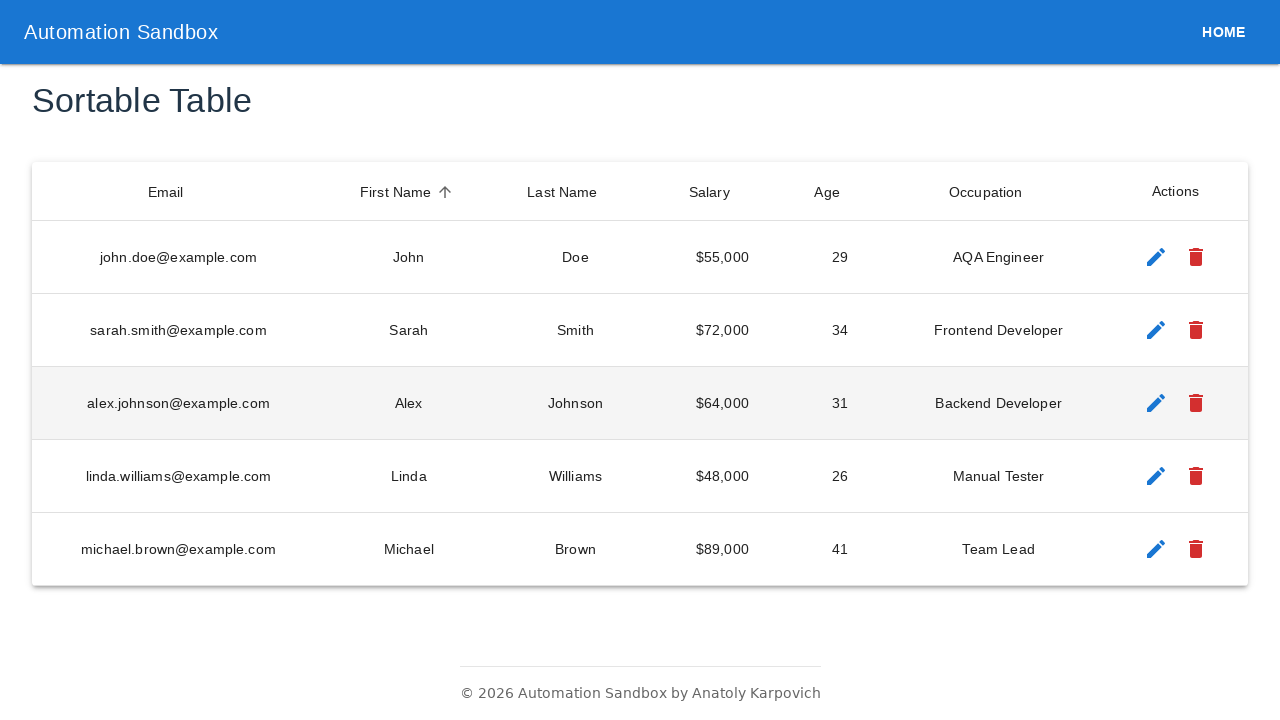

Verified row exists for michael.brown@example.com
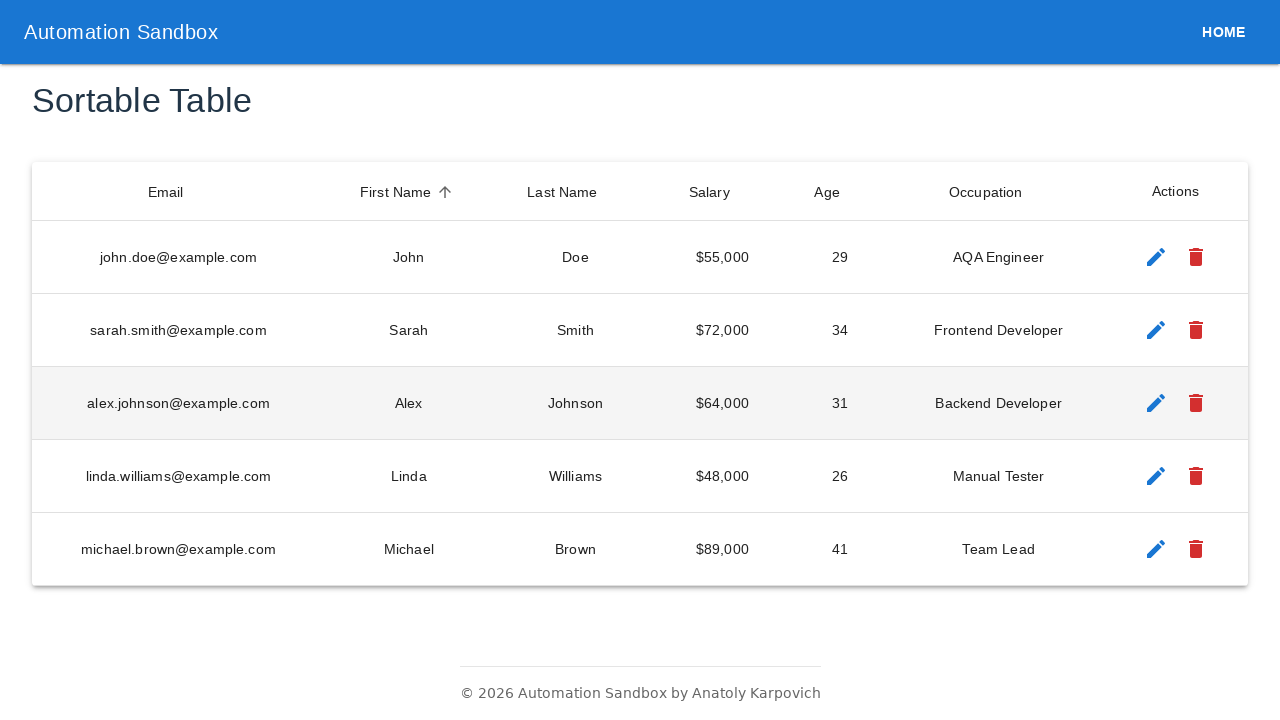

Verified email matches for michael.brown@example.com
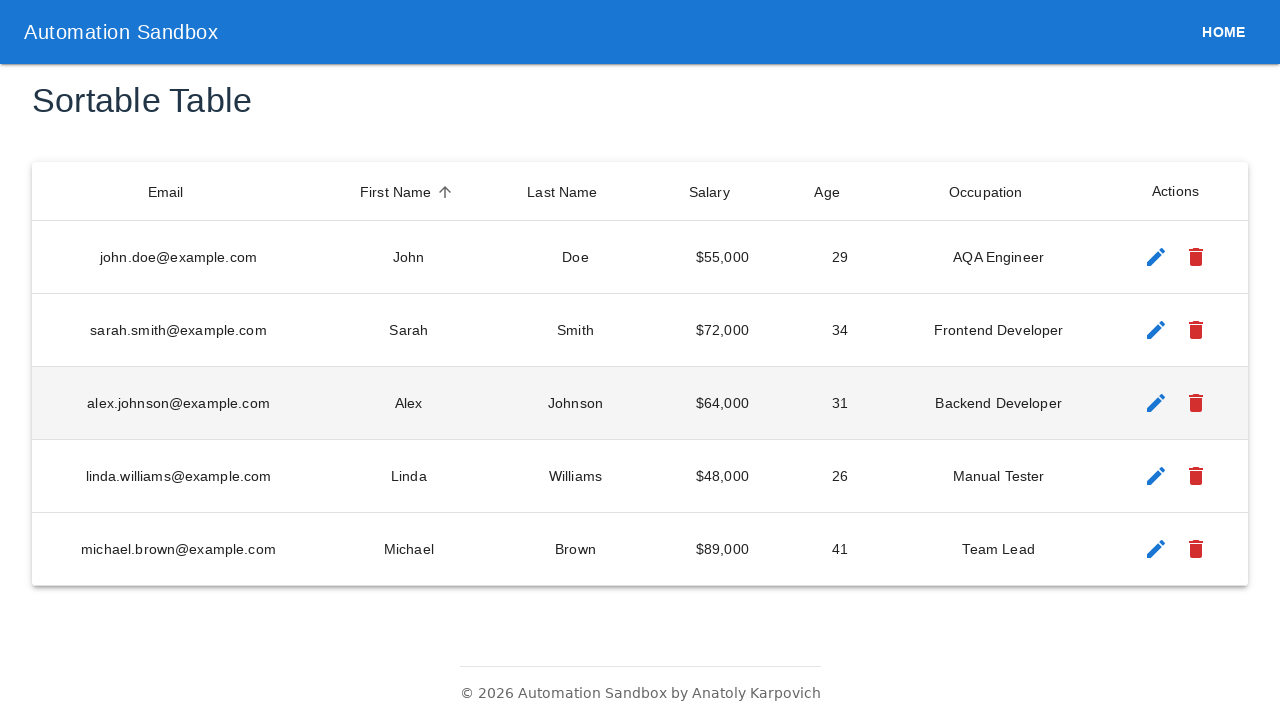

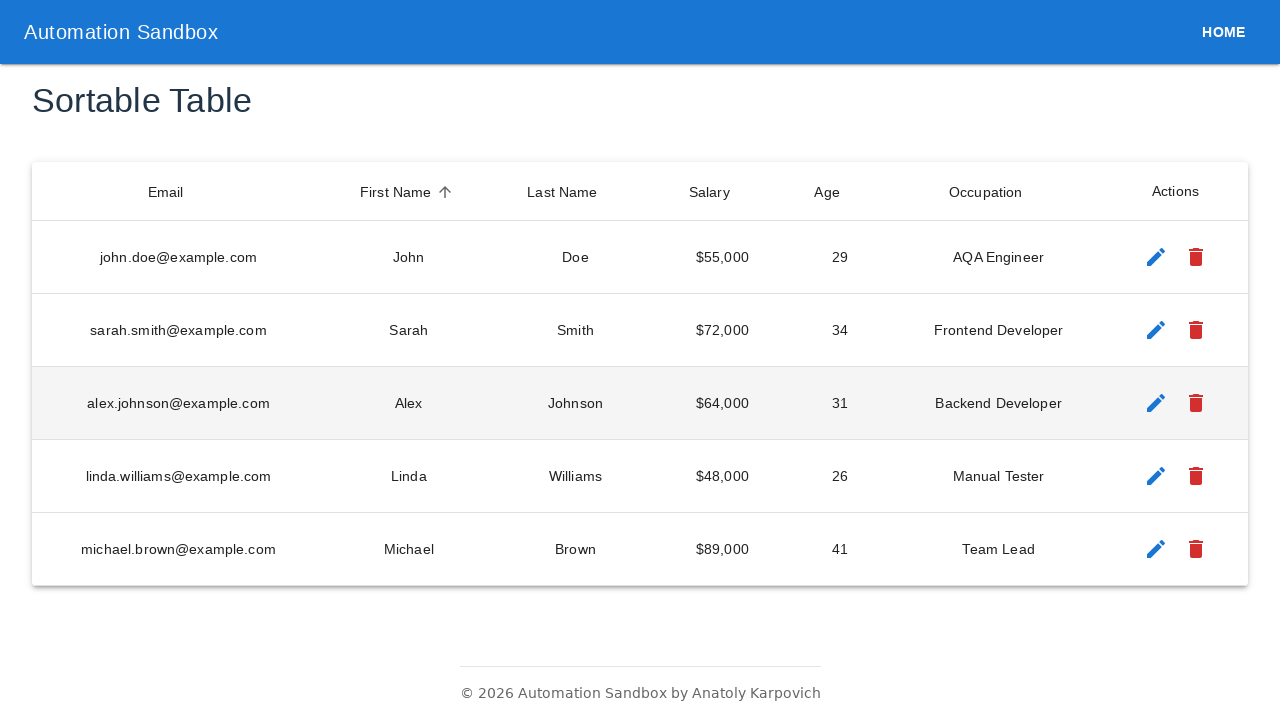